Tests the complete flow of the calculator: entering patrimony, selecting CDB product, and allocating 100% using the slider to verify commission calculations

Starting URL: https://reinocapital.webflow.io/taxas-app

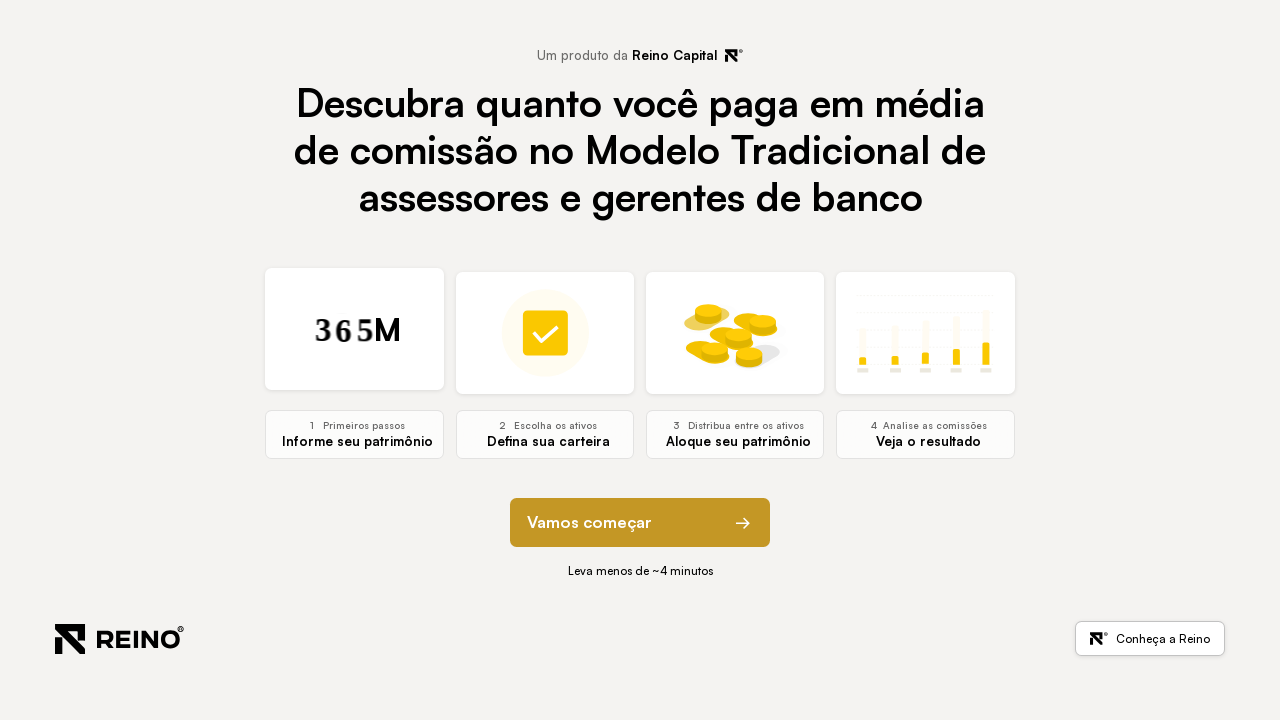

Page loaded with DOM content ready
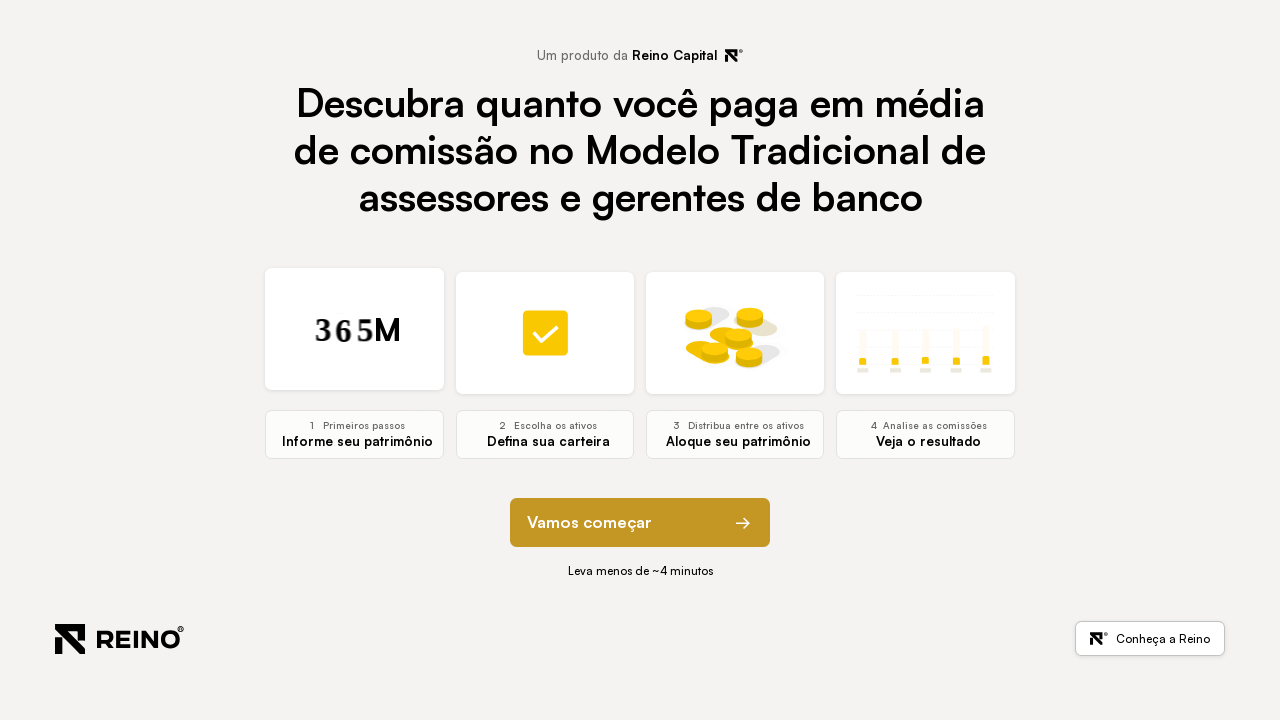

Clicked next button to navigate from intro to patrimony section at (640, 523) on [data-step="0"] button[element-function="next"]
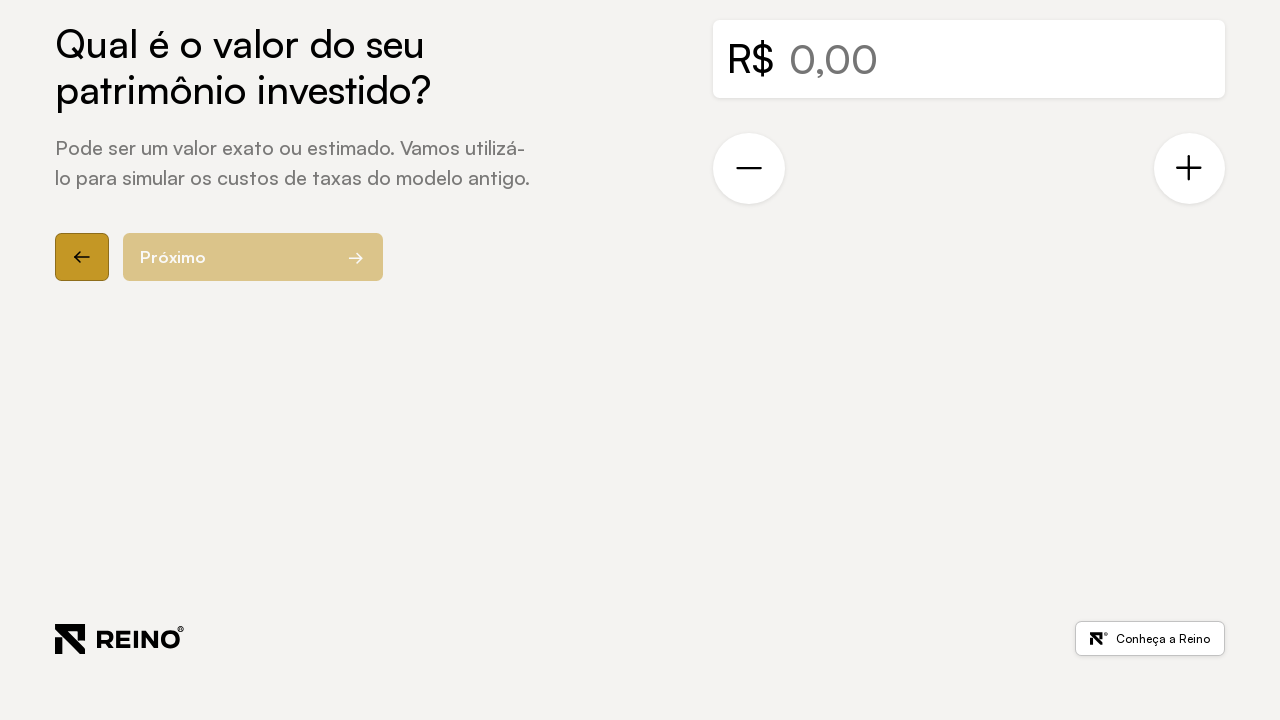

Patrimony section loaded and became visible
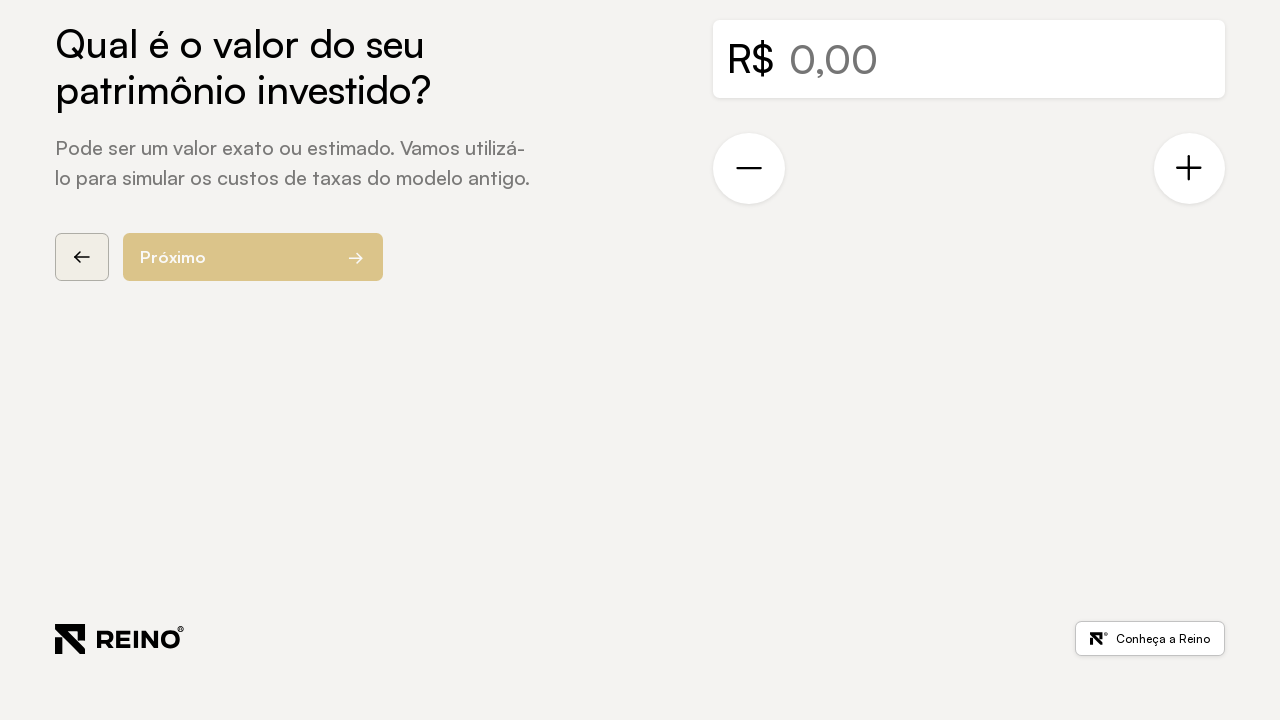

Cleared patrimony input field on #currency[data-currency="true"]
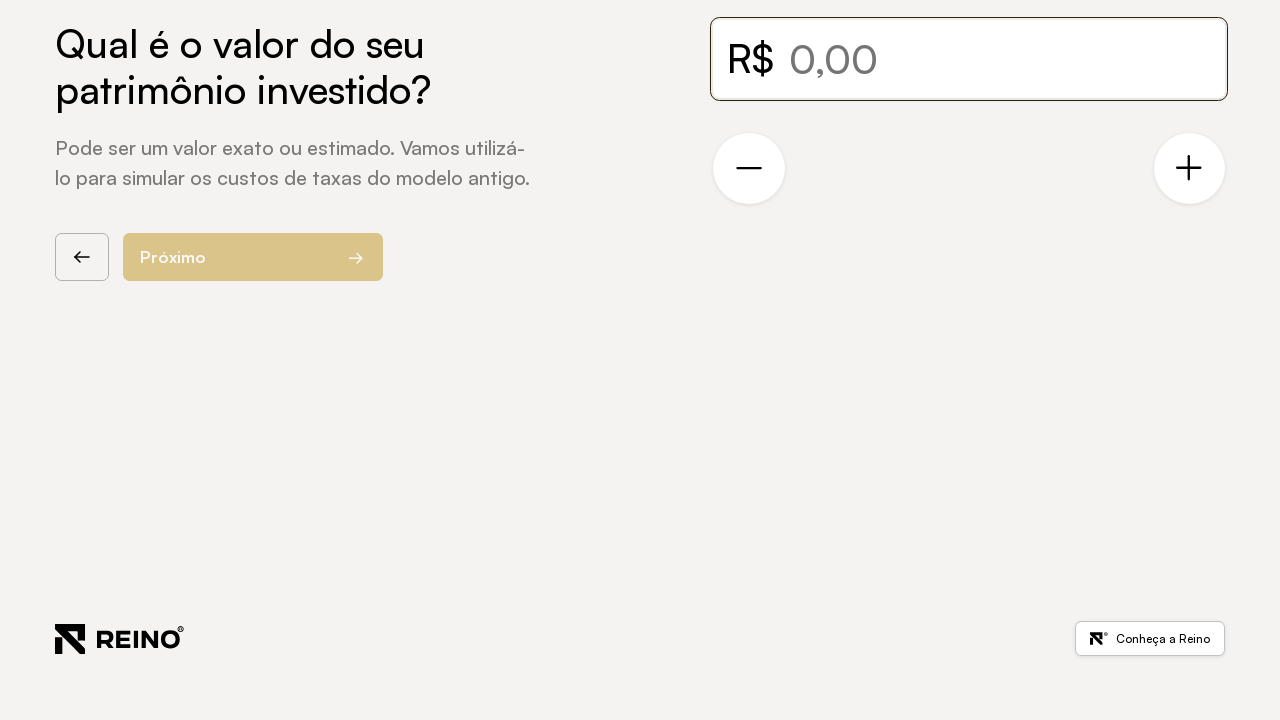

Entered patrimony value of R$ 100,000
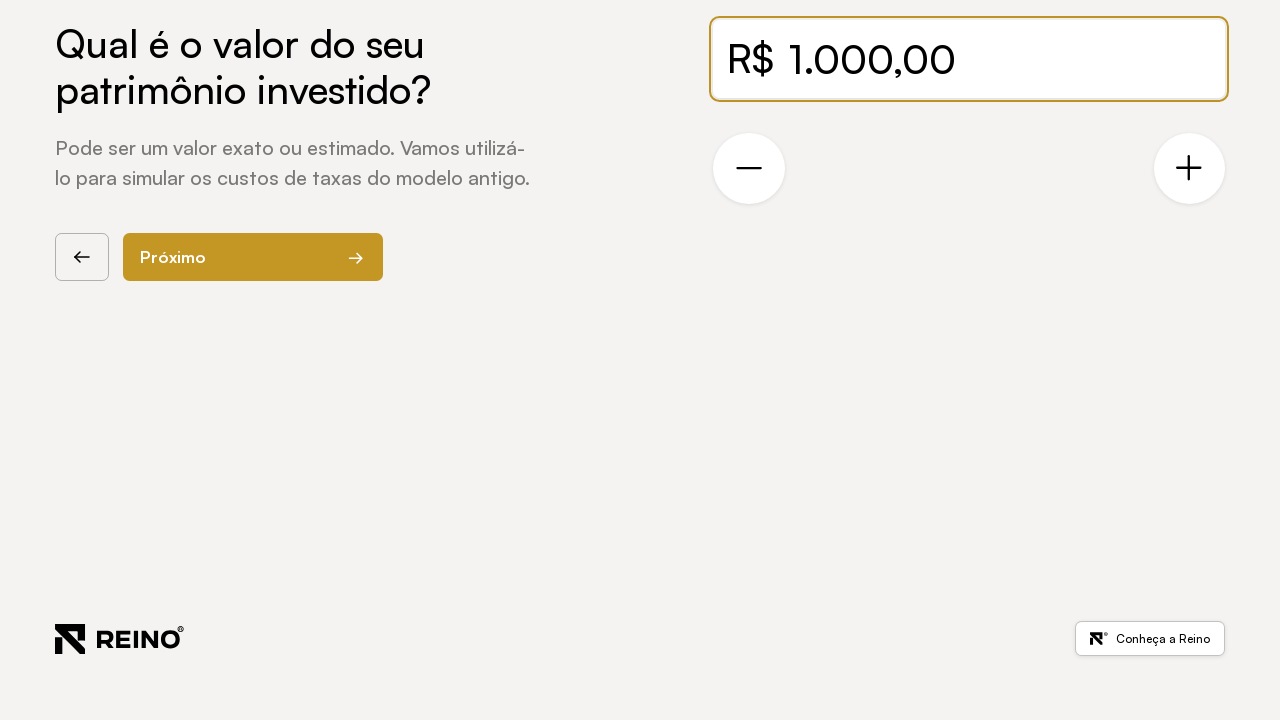

Clicked next button to navigate to asset selection section at (253, 257) on [data-step="1"] button[element-function="next"]
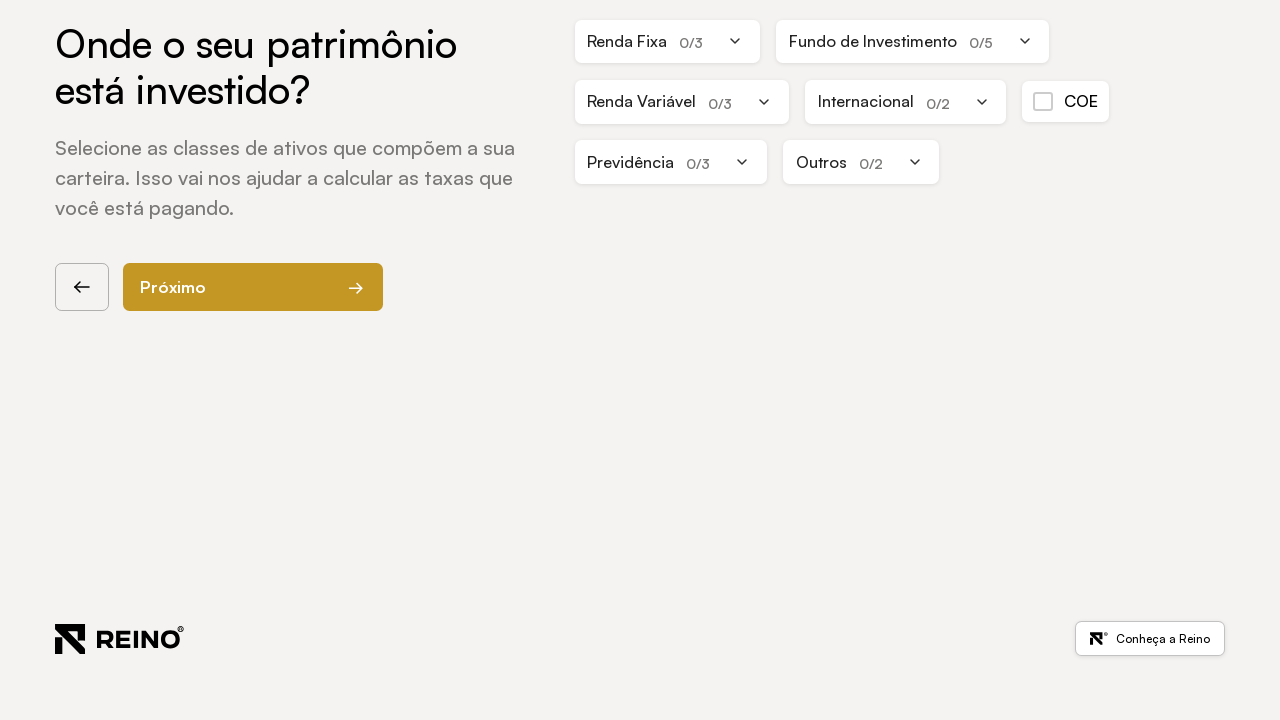

Asset selection section loaded and became visible
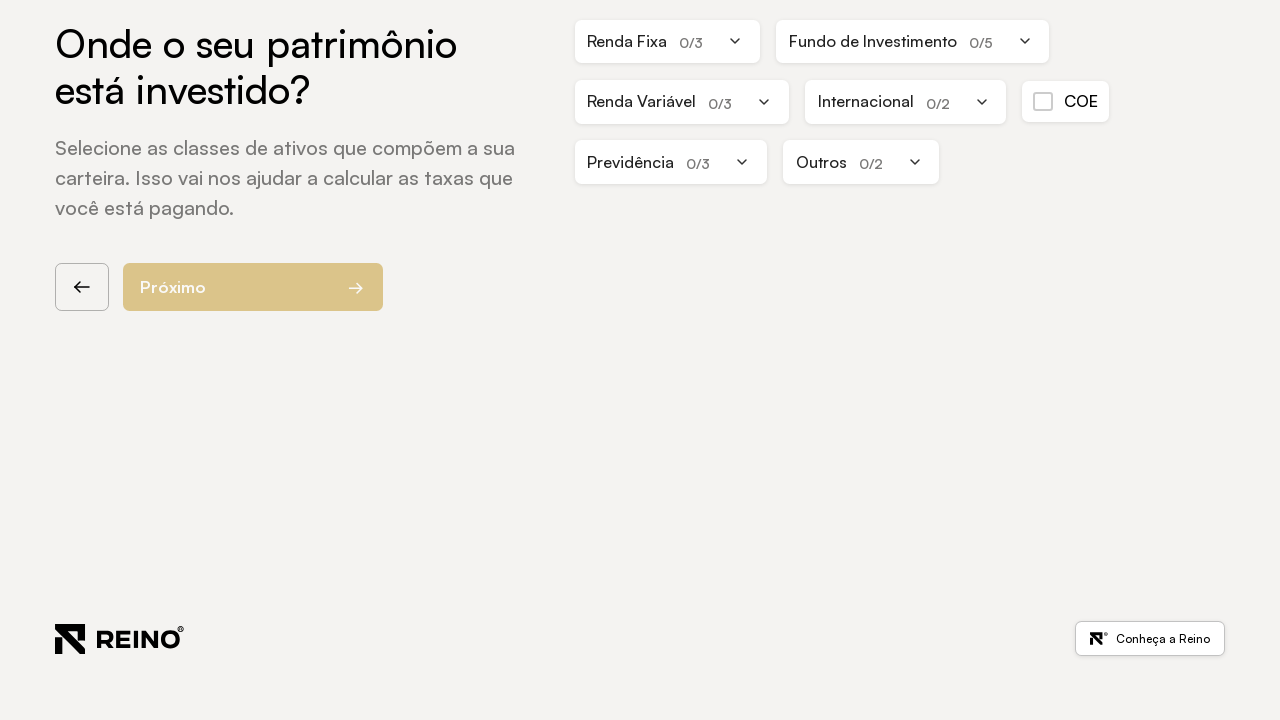

Opened Renda Fixa dropdown to view fixed income products at (667, 41) on .dropdown-subcategory:has-text("Renda Fixa") .dropdown-toggle
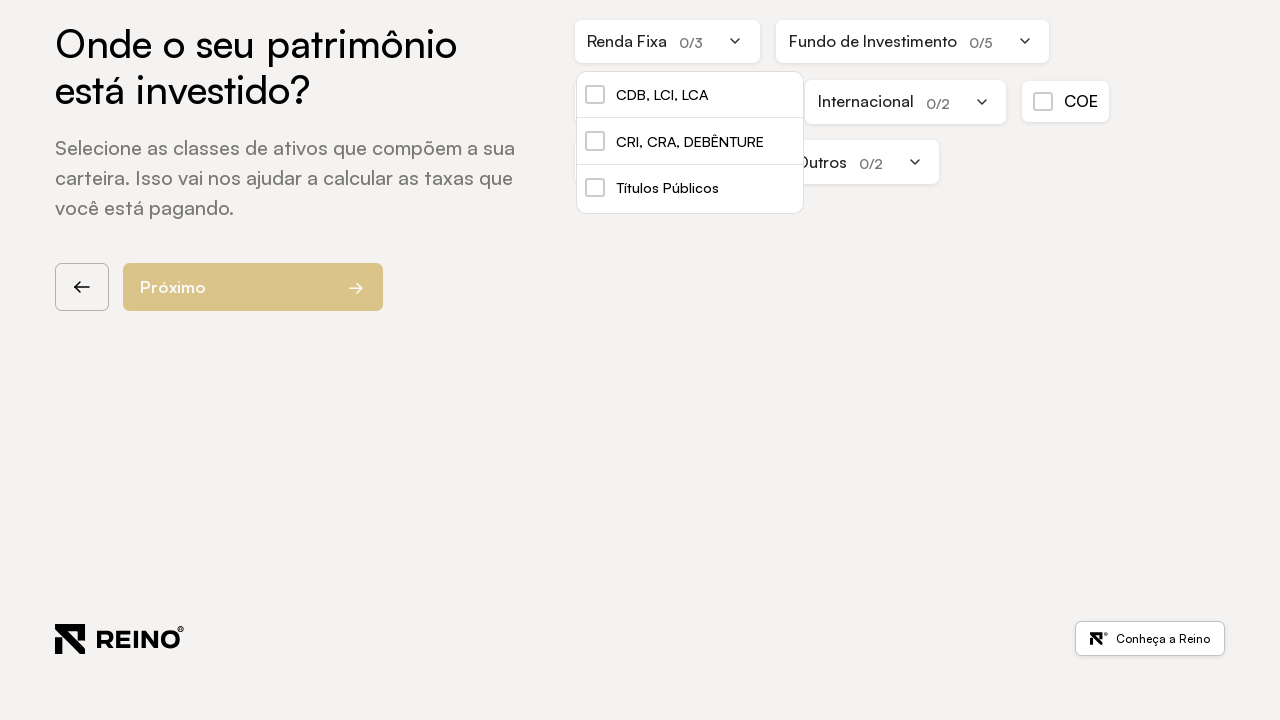

Selected CDB (Certificado de Depósito Bancário) product from Renda Fixa category at (690, 95) on a[ativo-product="CDB"][ativo-category="Renda Fixa"]
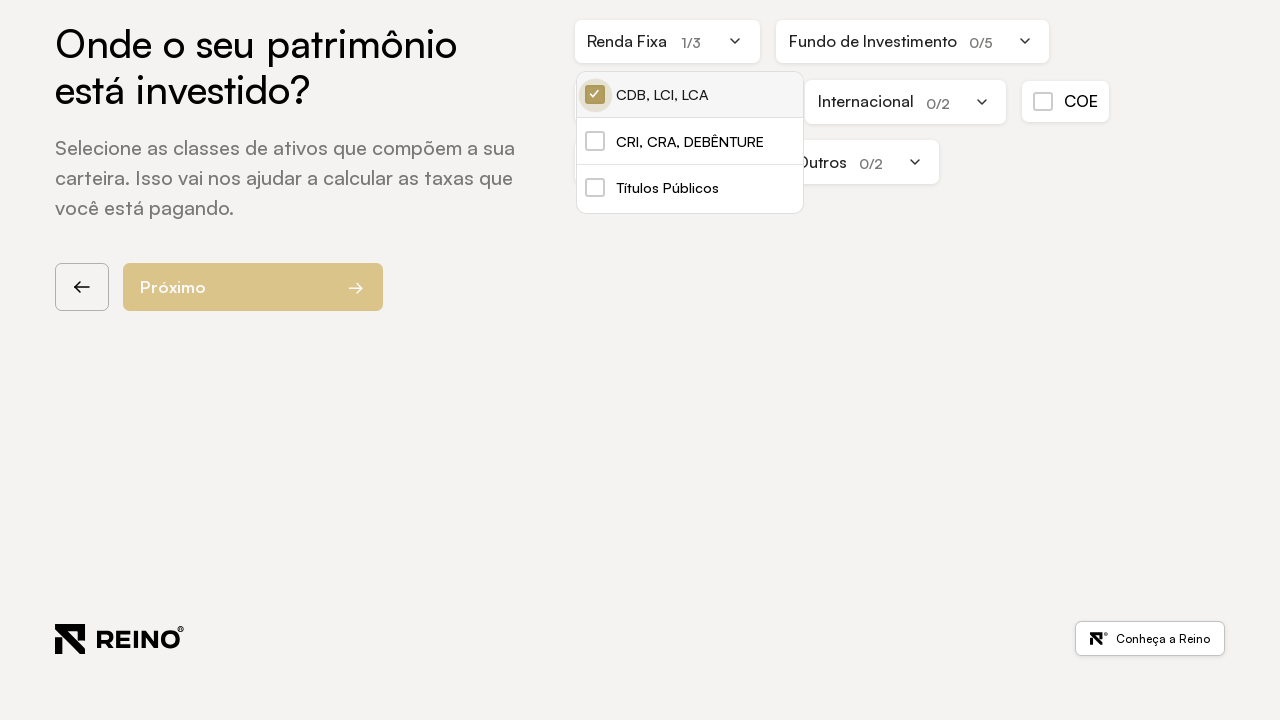

Clicked next button to navigate to allocation section at (253, 287) on [data-step="2"] button[element-function="next"]
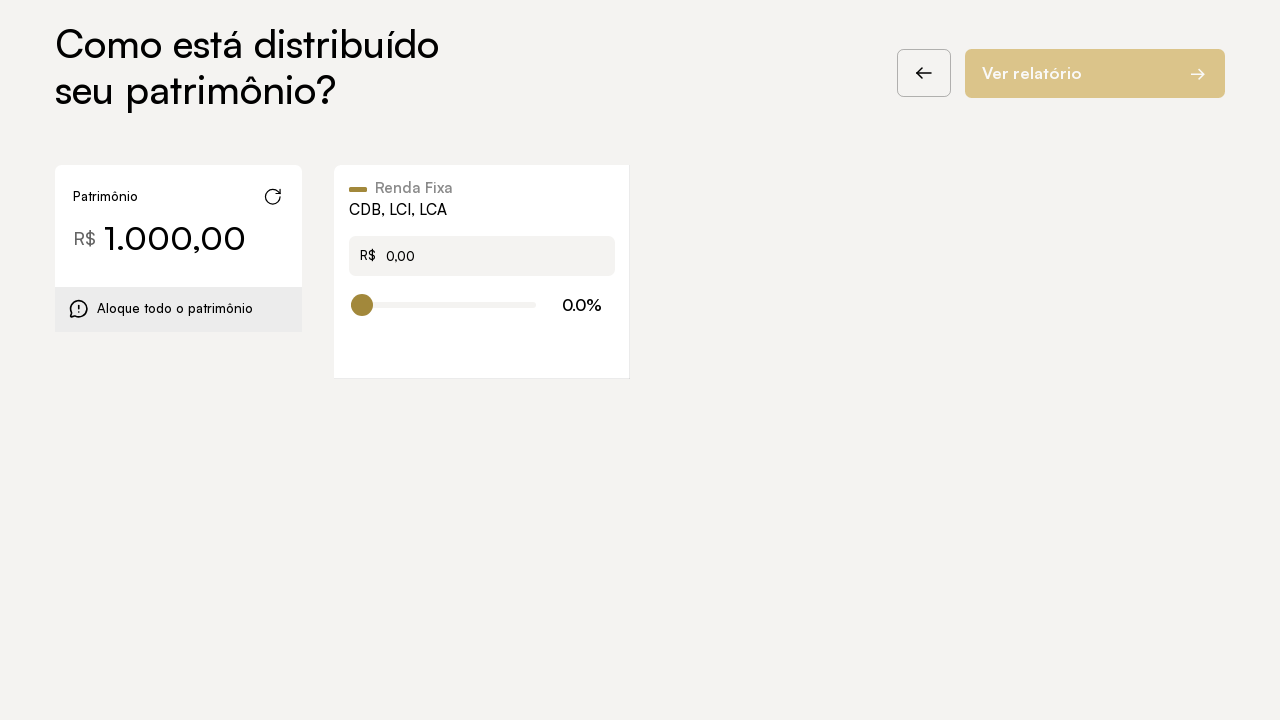

Allocation section loaded and became visible
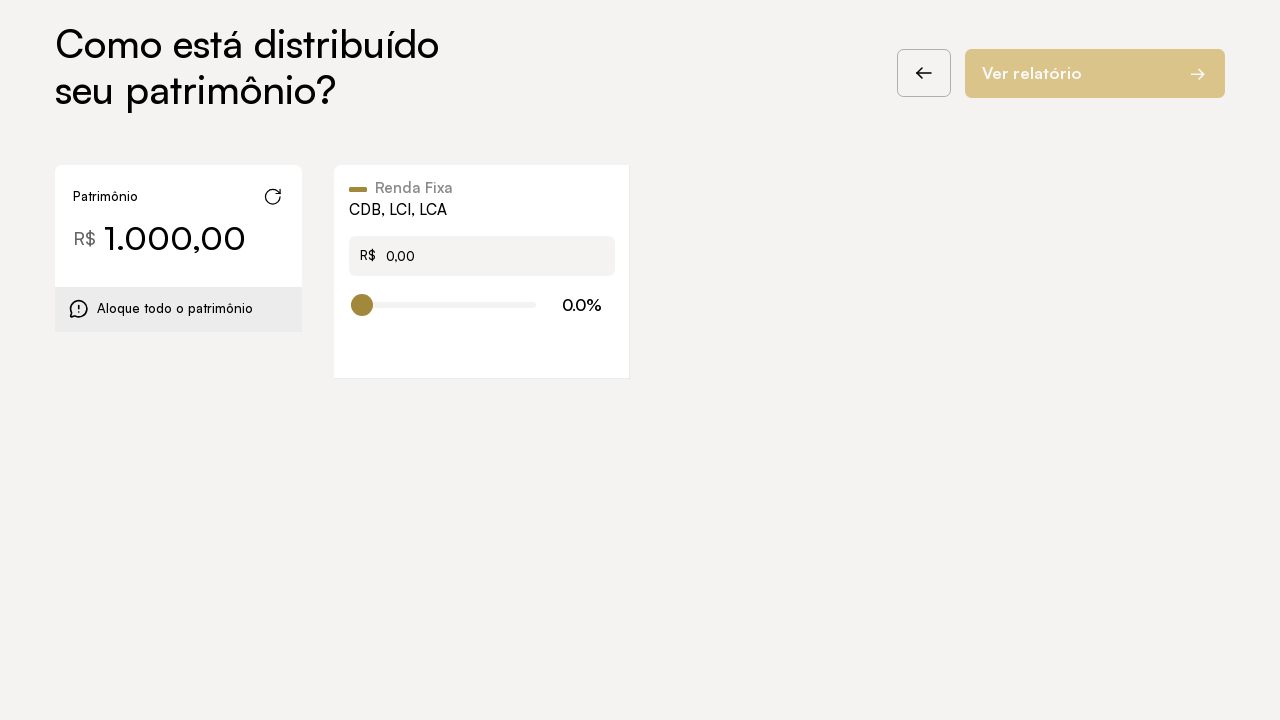

Set CDB slider to 100% allocation
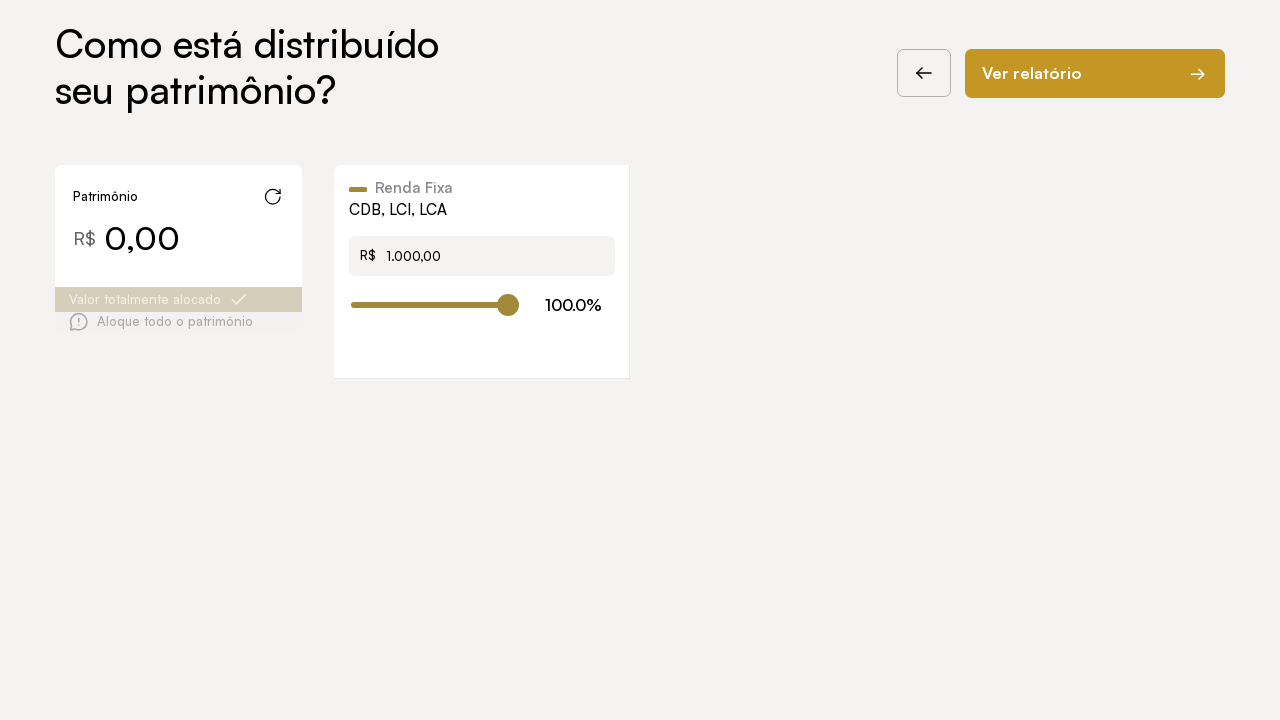

Waited for commission calculations to process
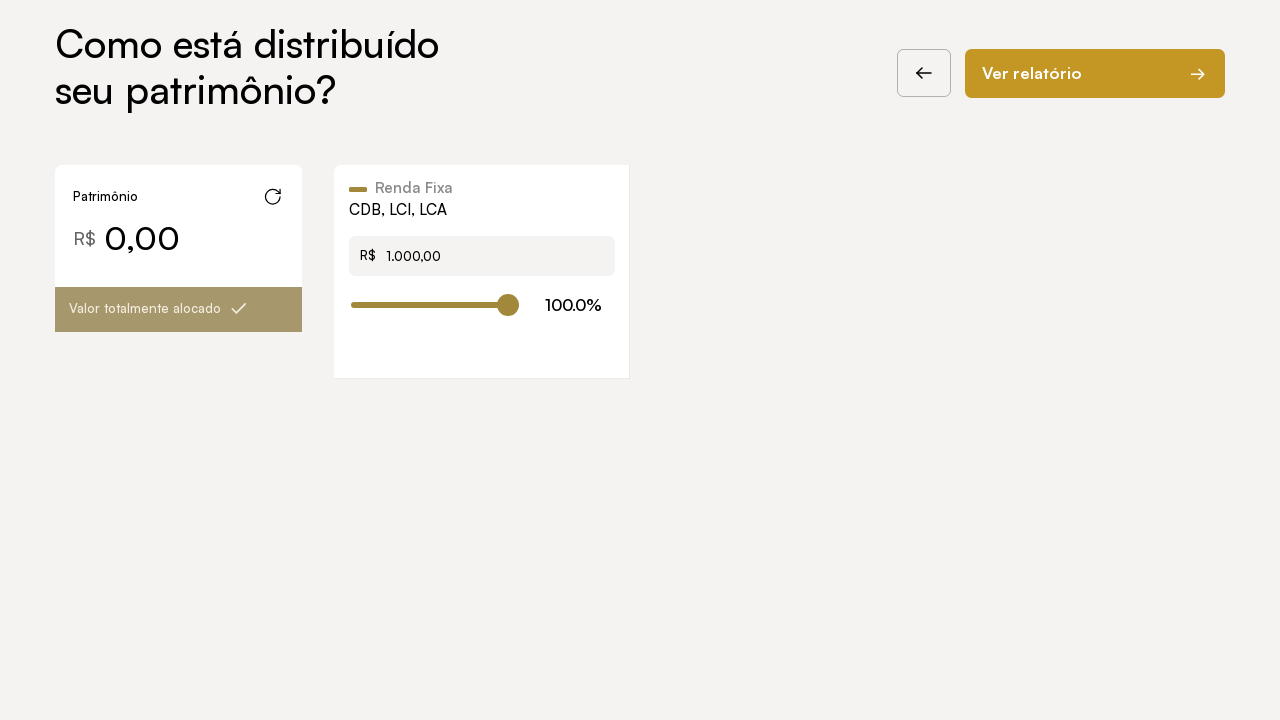

Verified CDB percentage value is displayed and visible
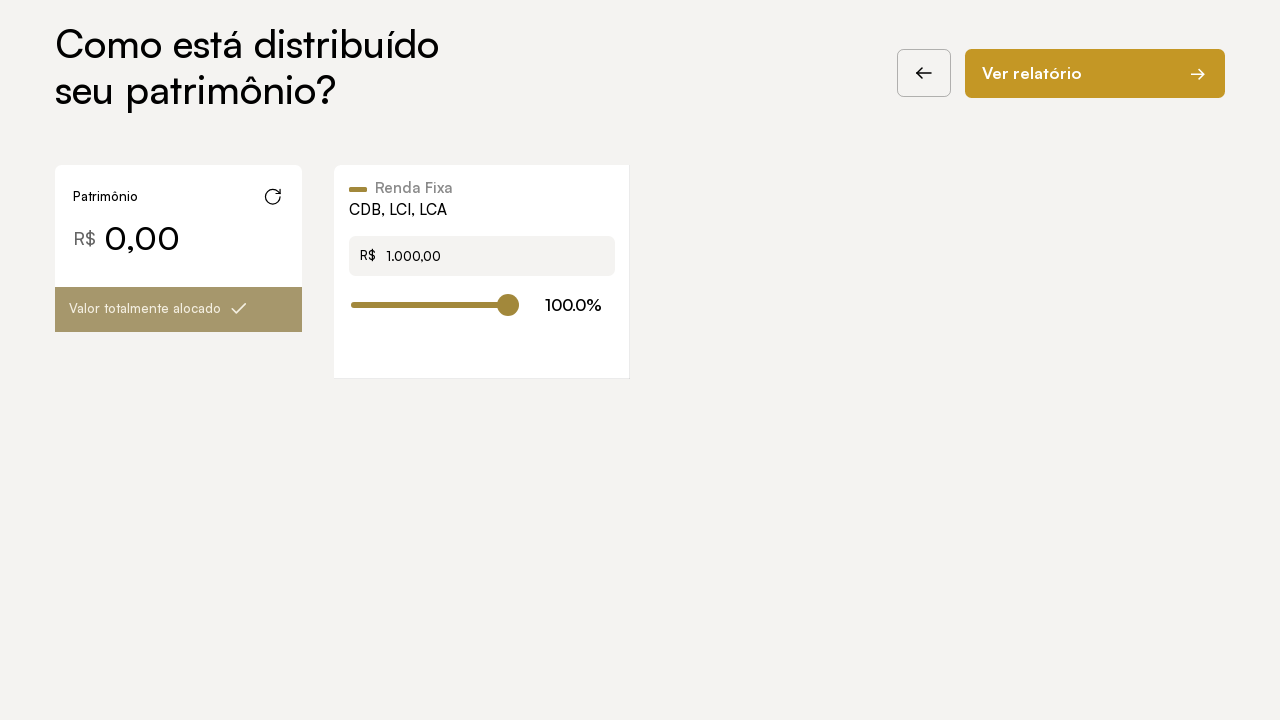

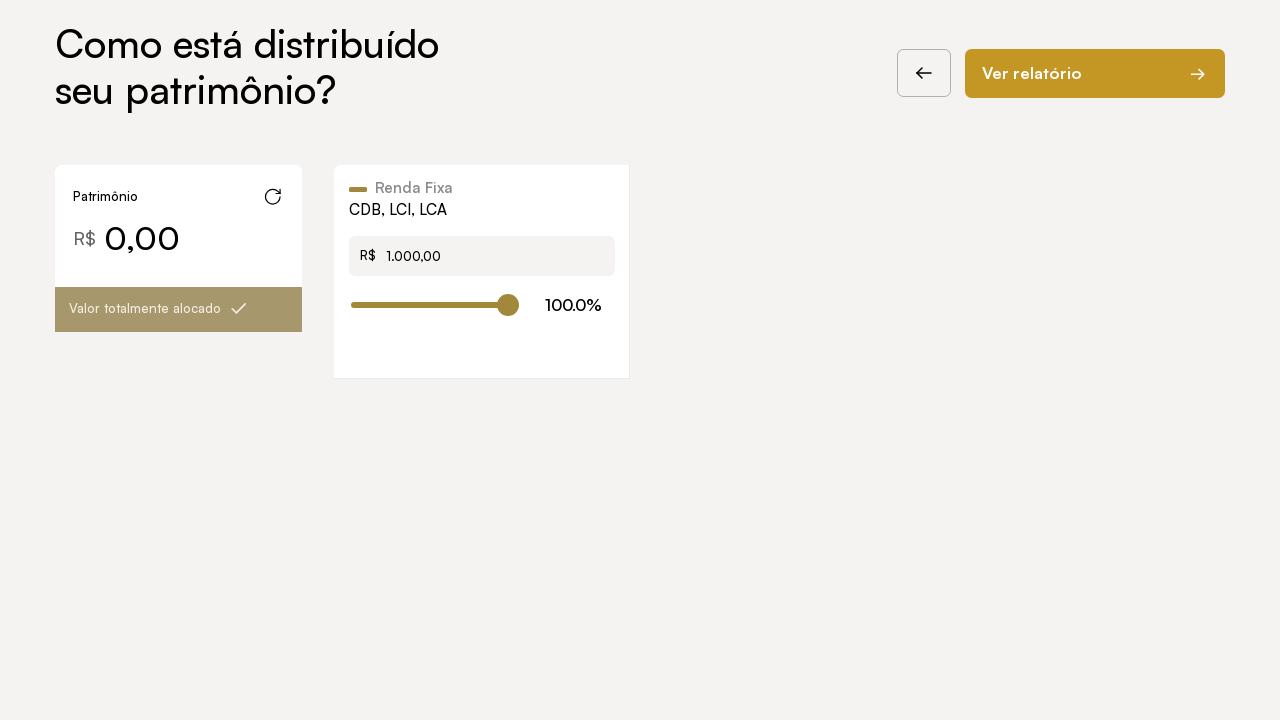